Tests dropdown selection by visible text on State Farm website

Starting URL: https://www.statefarm.com/

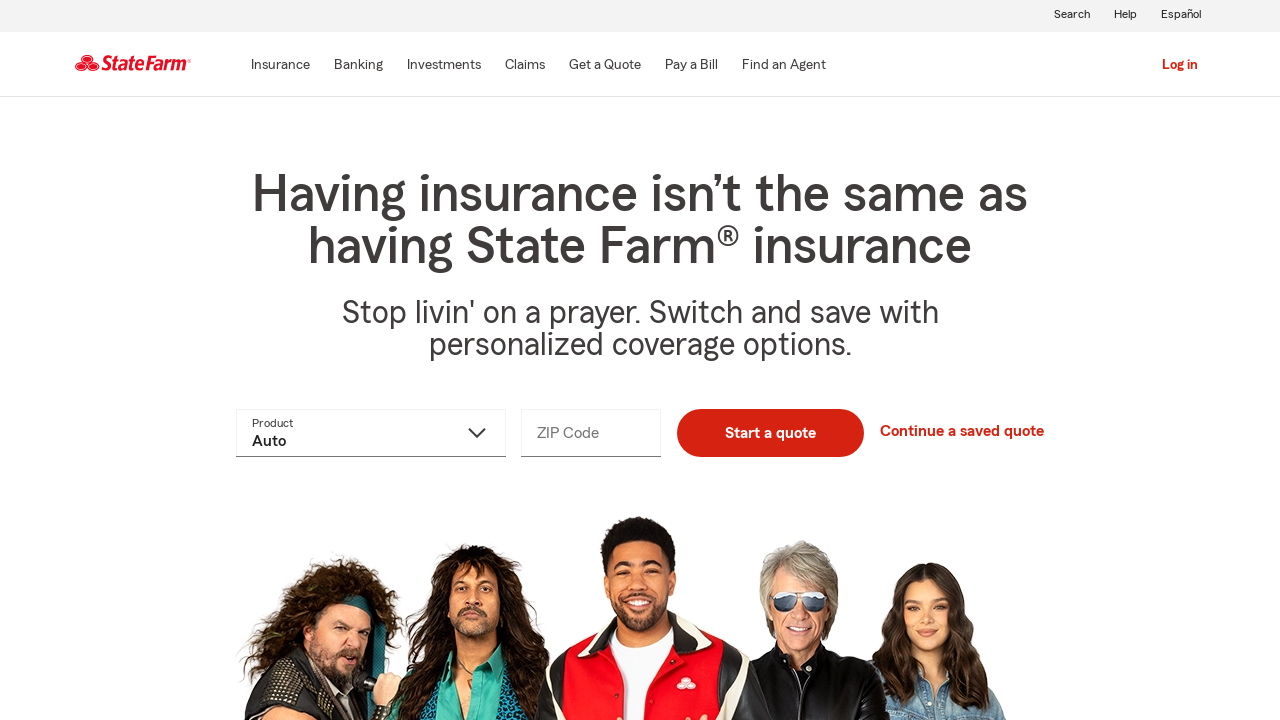

Selected 'Life' option from productName dropdown on select[name='productName']
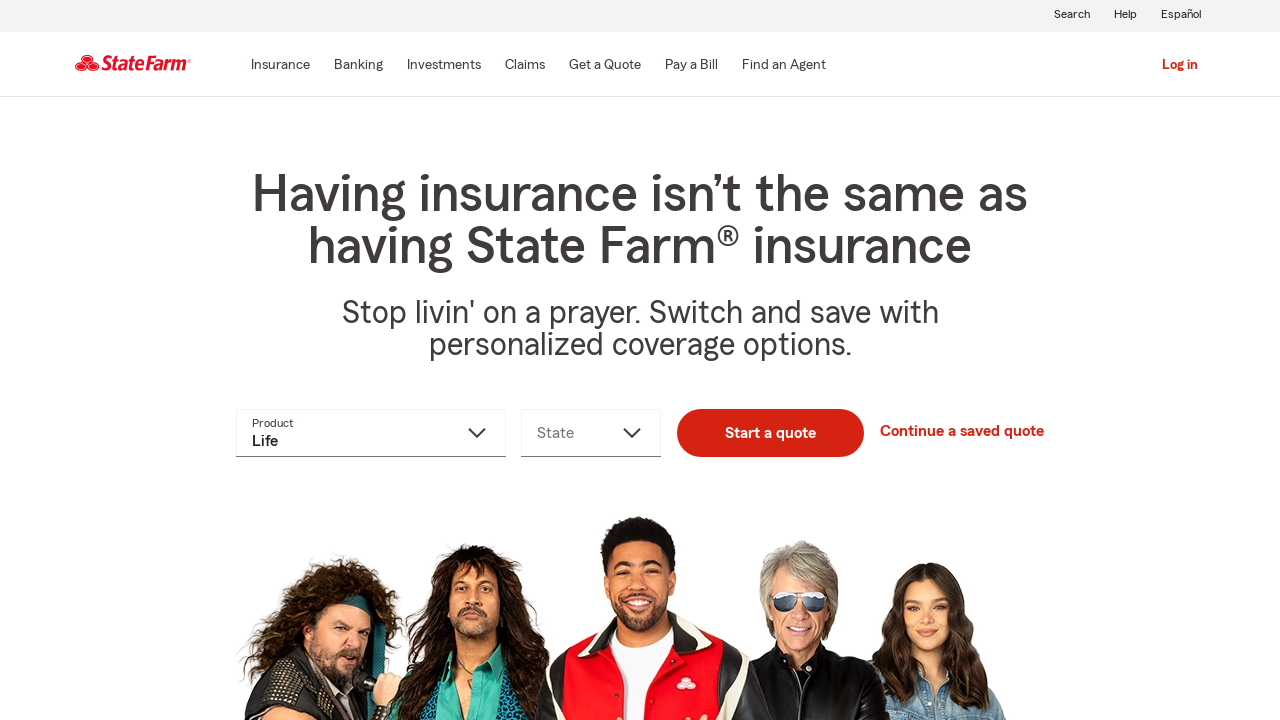

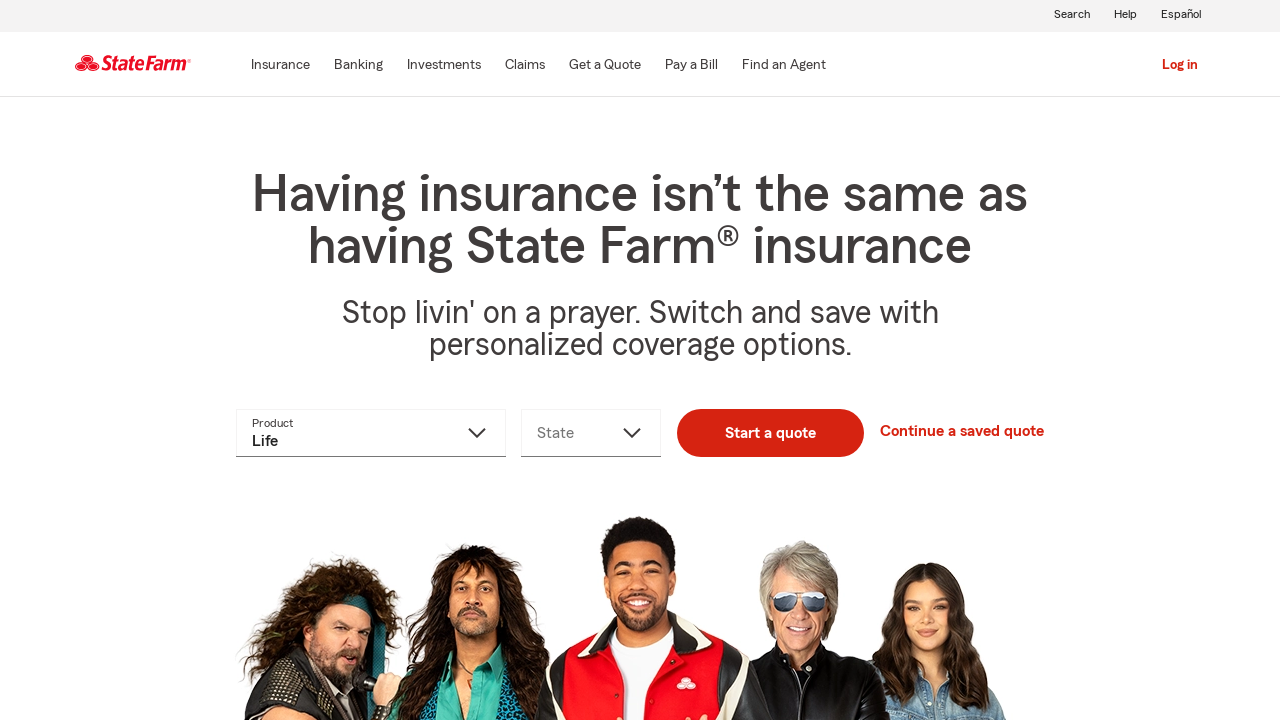